Tests checkbox selection functionality by iterating through checkboxes and clicking specific ones based on their values

Starting URL: https://rahulshettyacademy.com/AutomationPractice/

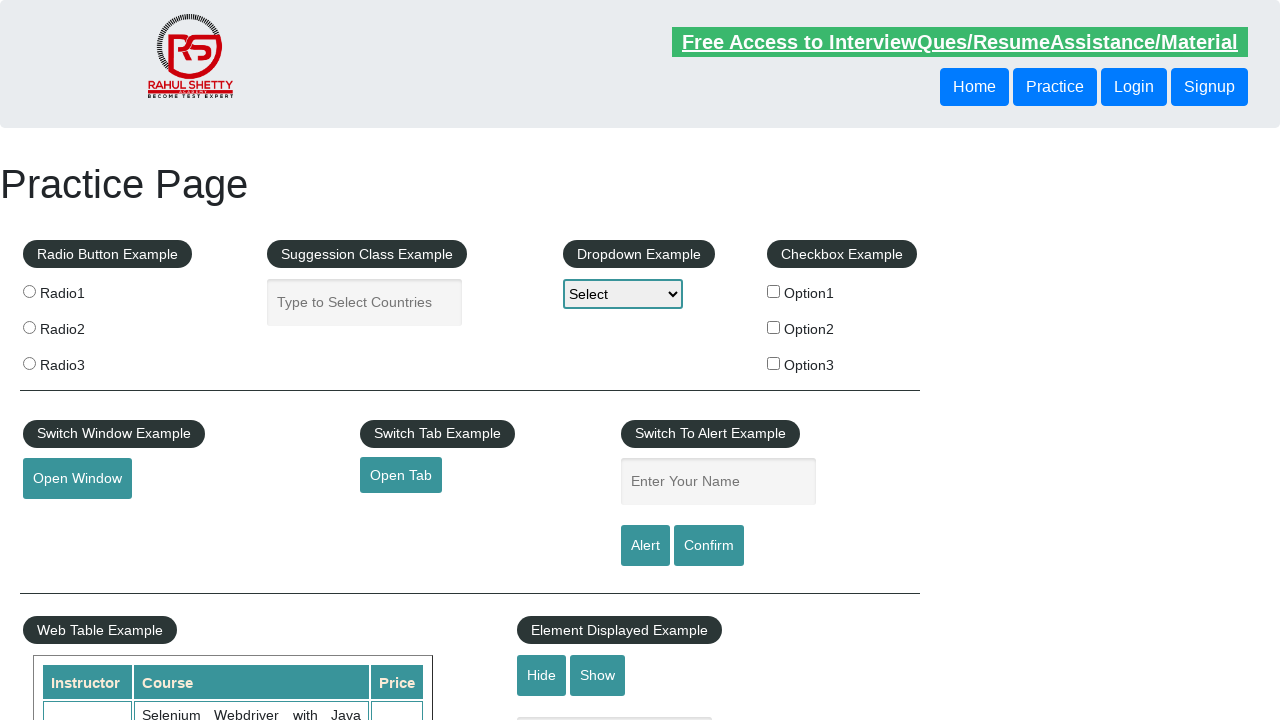

Navigated to AutomationPractice page
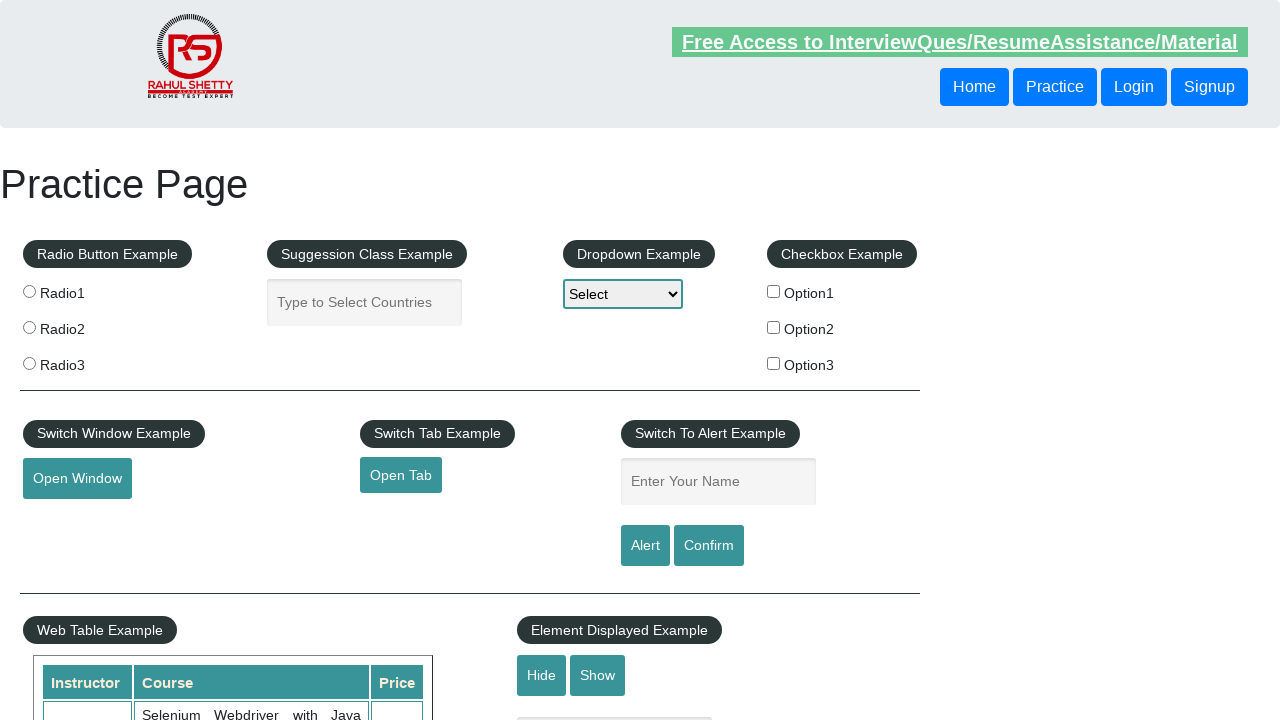

Located all checkboxes on the page
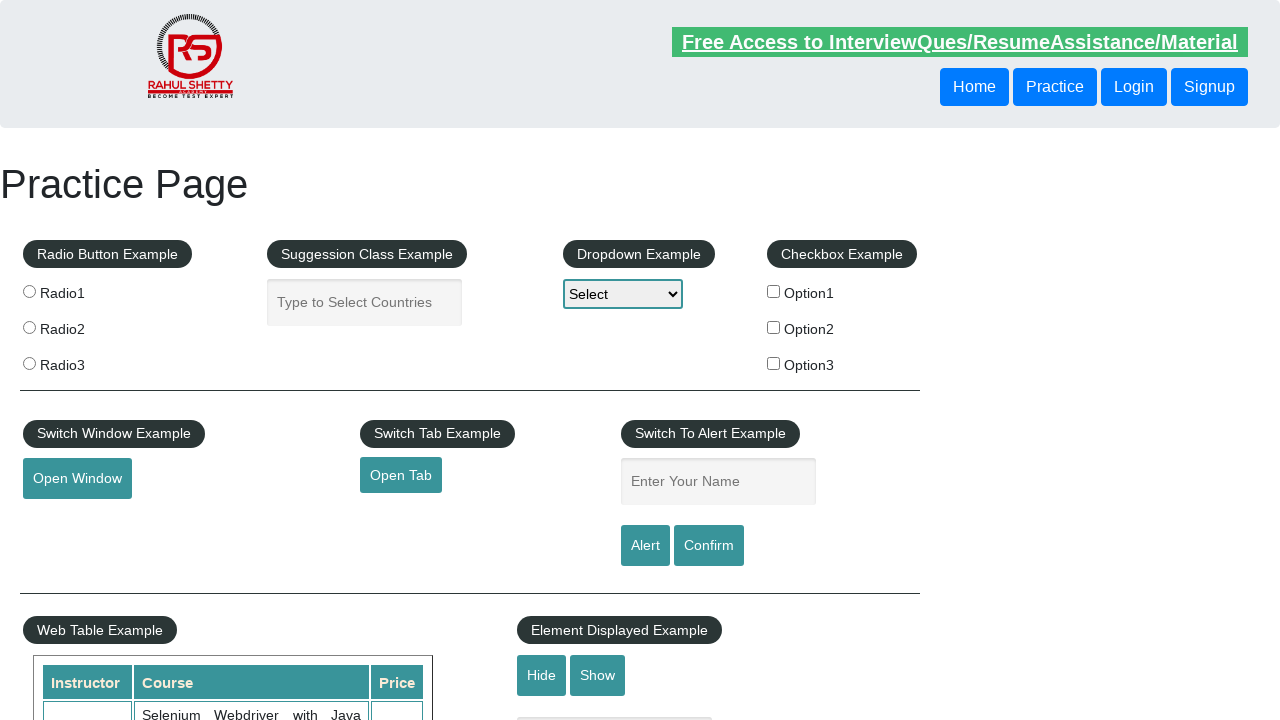

Retrieved value attribute from checkbox 1: 'option1'
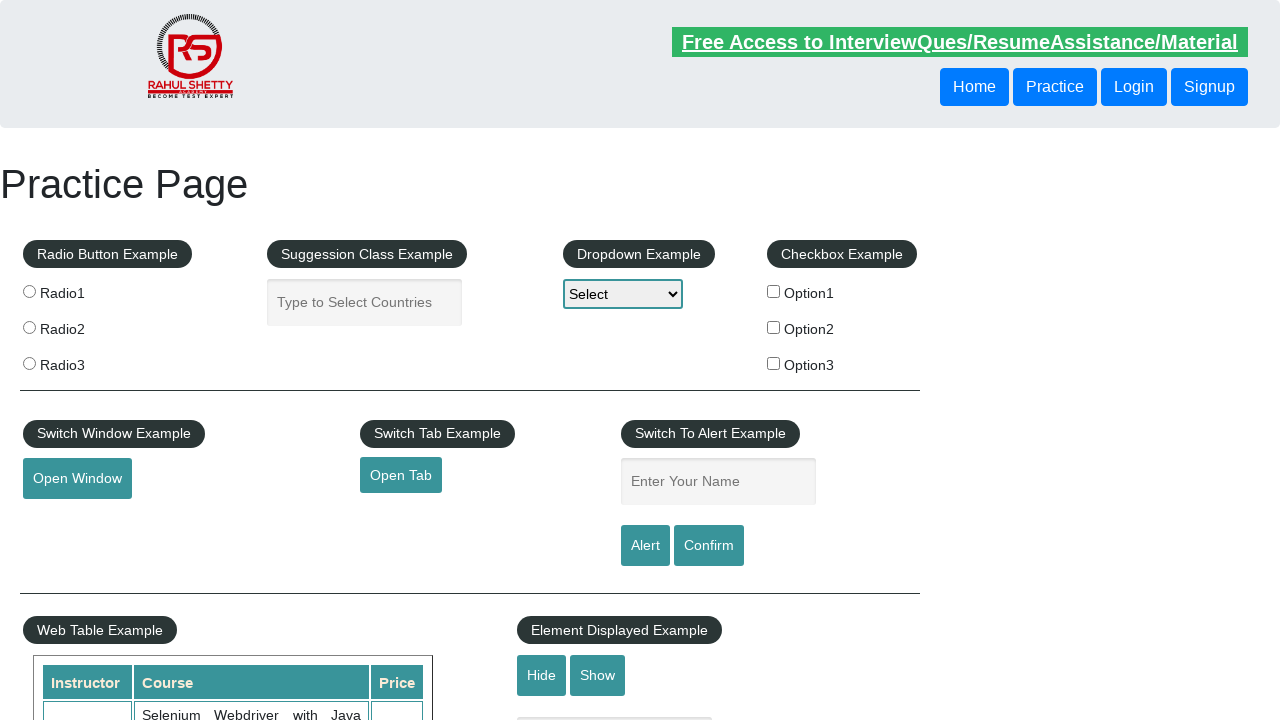

Clicked checkbox with value 'option1' at (774, 291) on input[type='checkbox'] >> nth=0
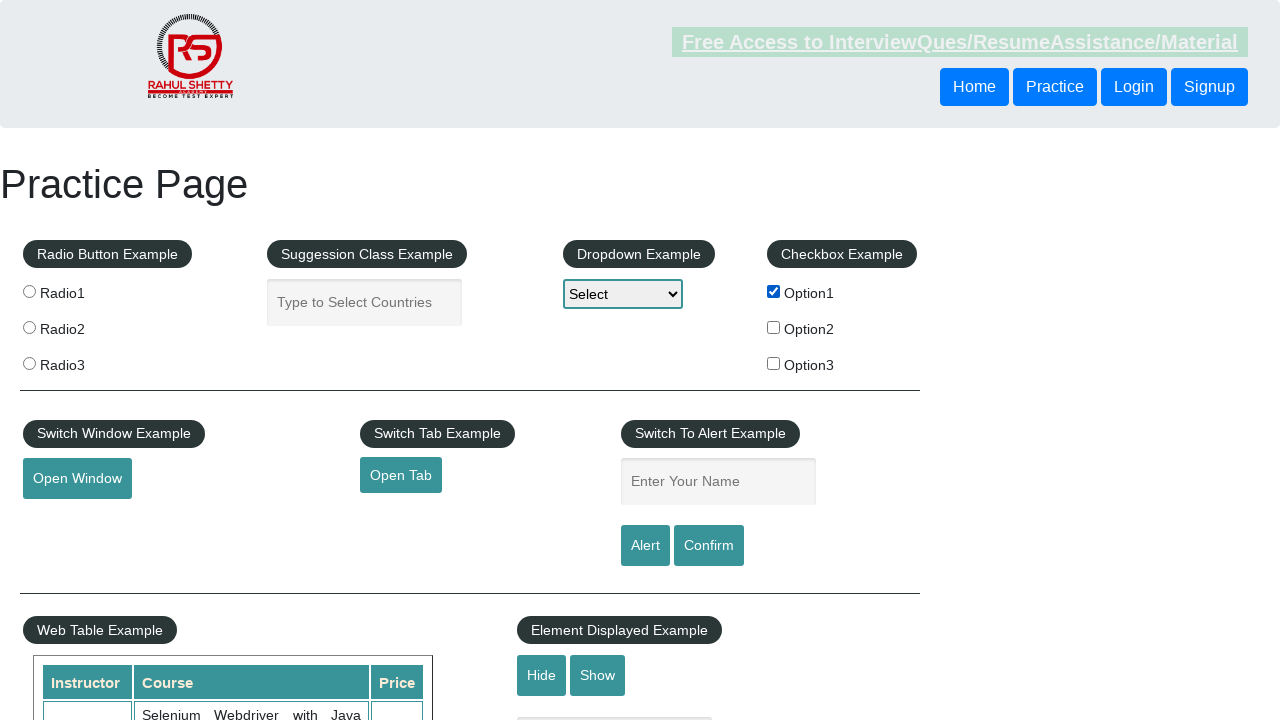

Retrieved value attribute from checkbox 2: 'option2'
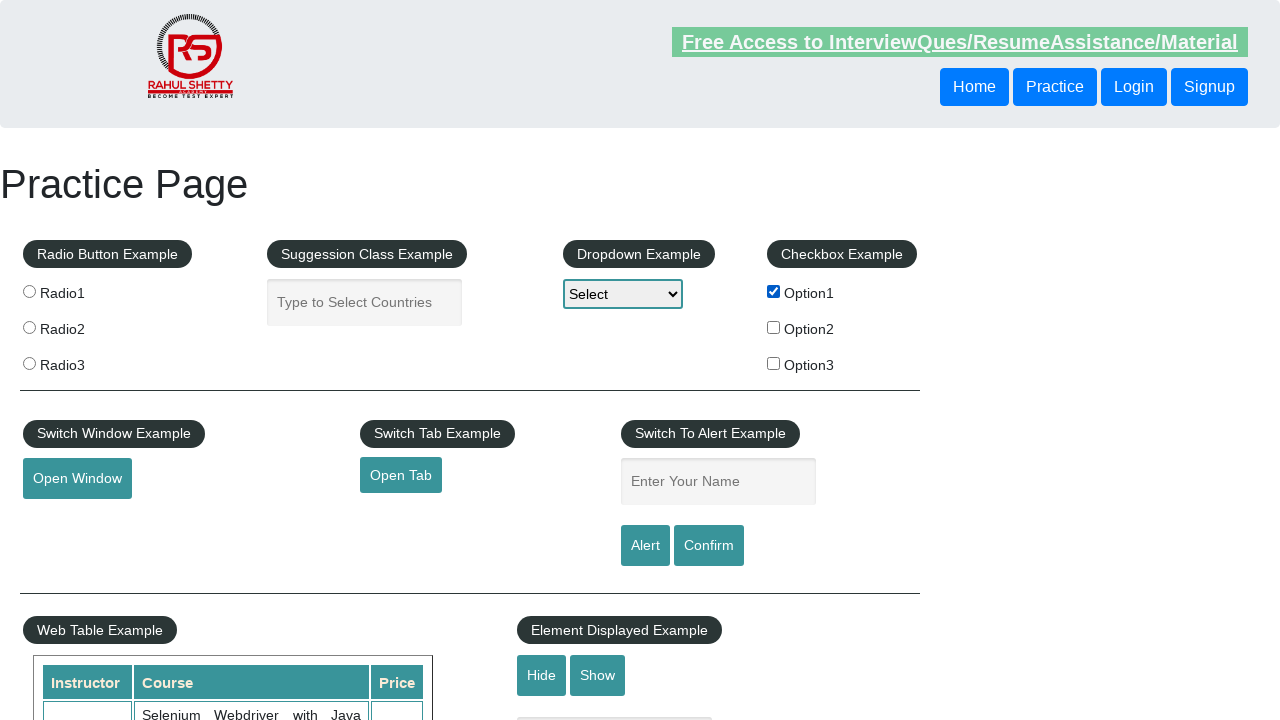

Clicked checkbox with value 'option2' at (774, 327) on input[type='checkbox'] >> nth=1
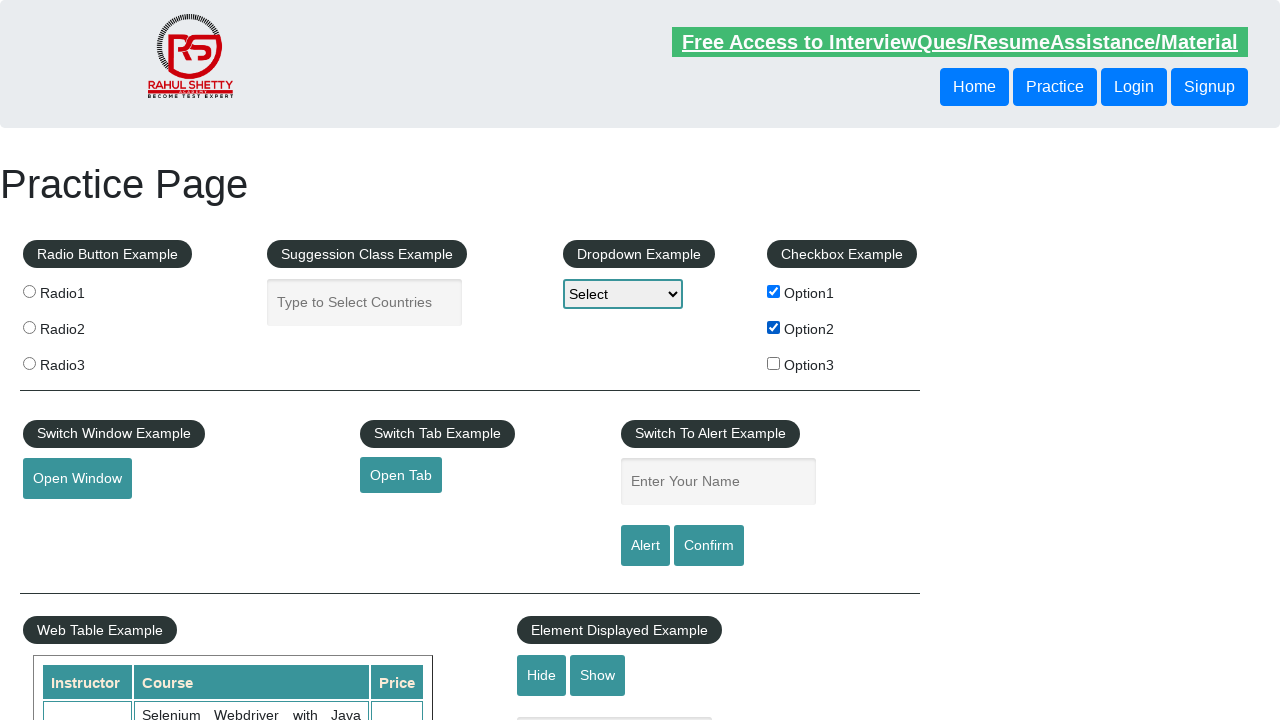

Retrieved value attribute from checkbox 3: 'option3'
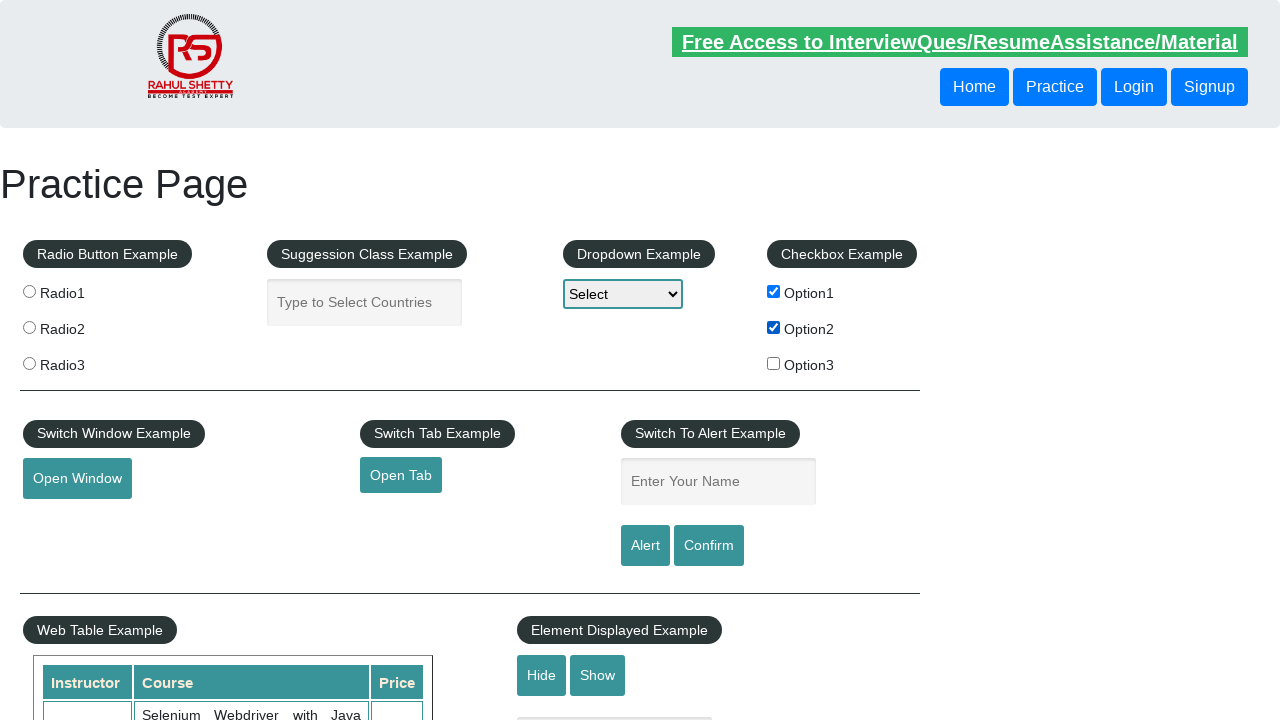

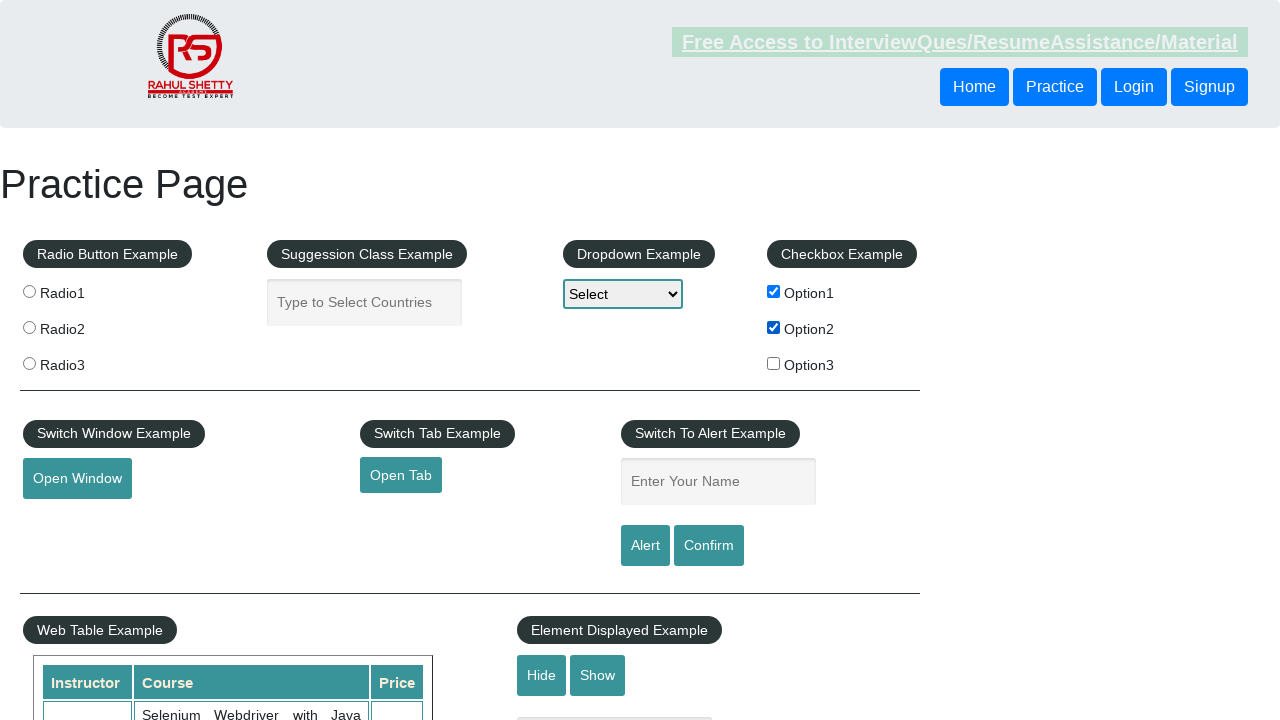